Tests a registration form by filling in various fields including personal information, date selection, subjects, hobbies, and address details, then verifies the submitted data

Starting URL: https://demoqa.com/automation-practice-form

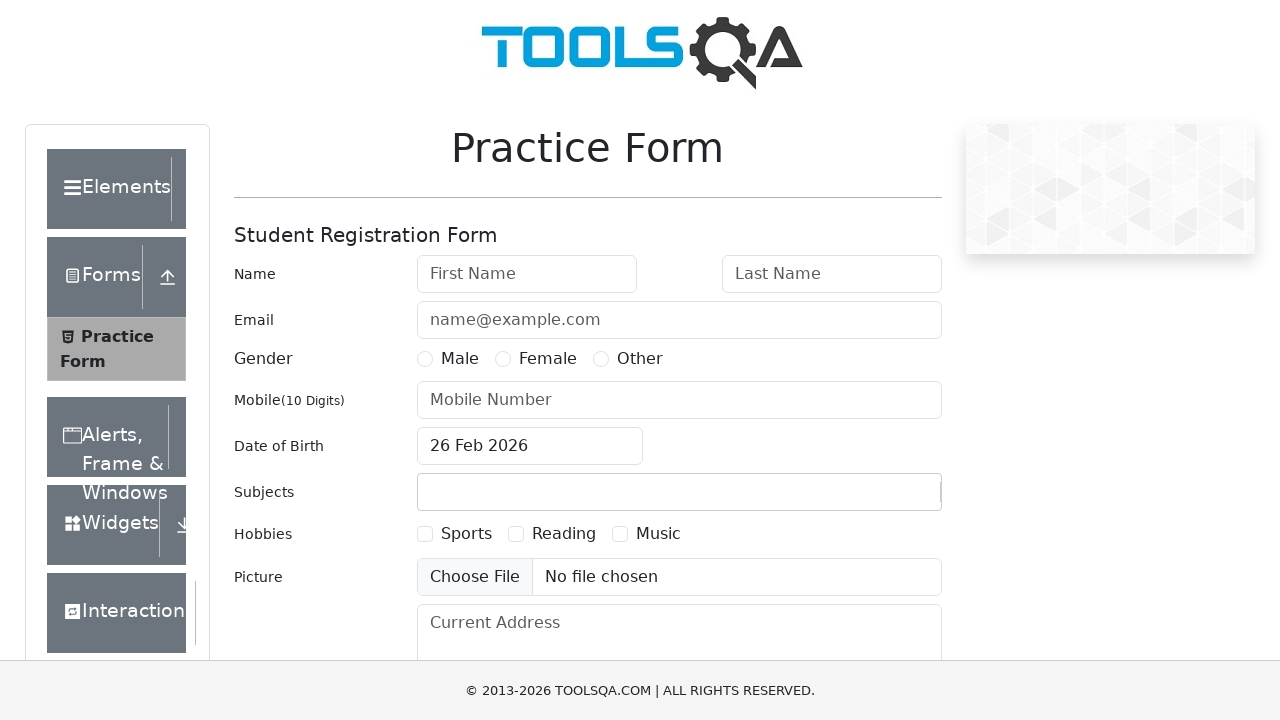

Filled first name field with 'Ivan' on #firstName
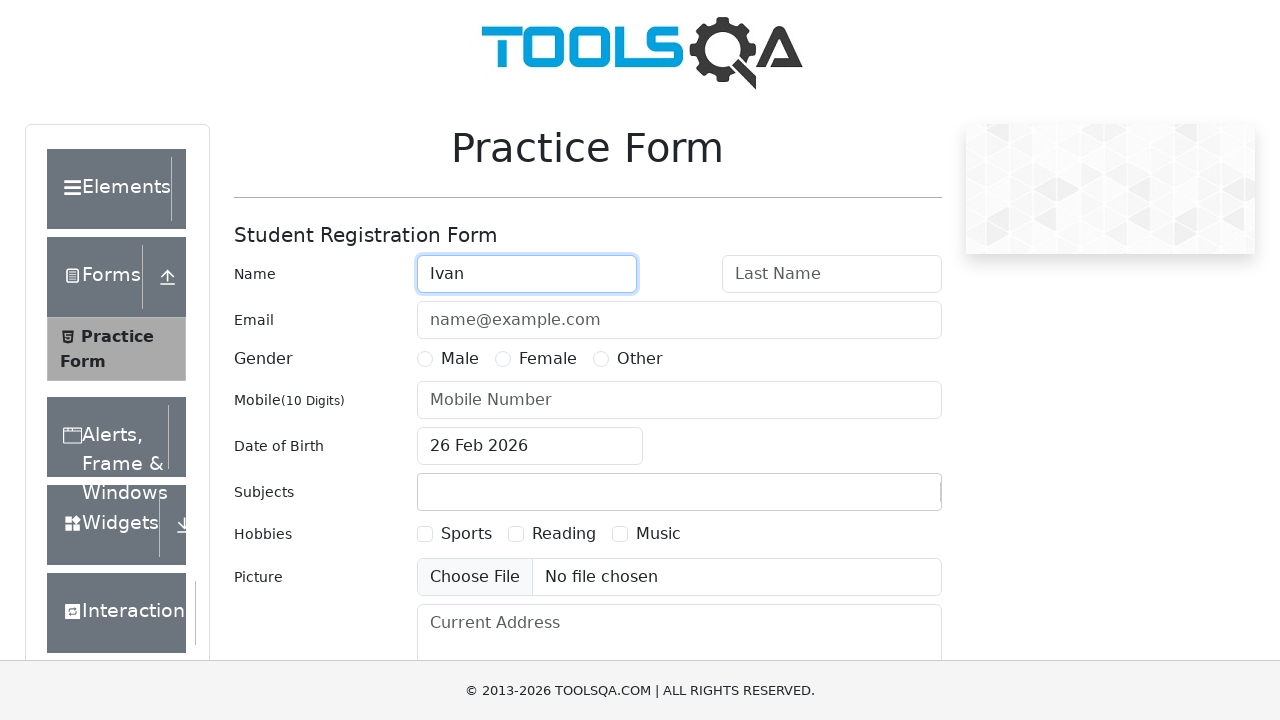

Filled last name field with 'Petrov' on #lastName
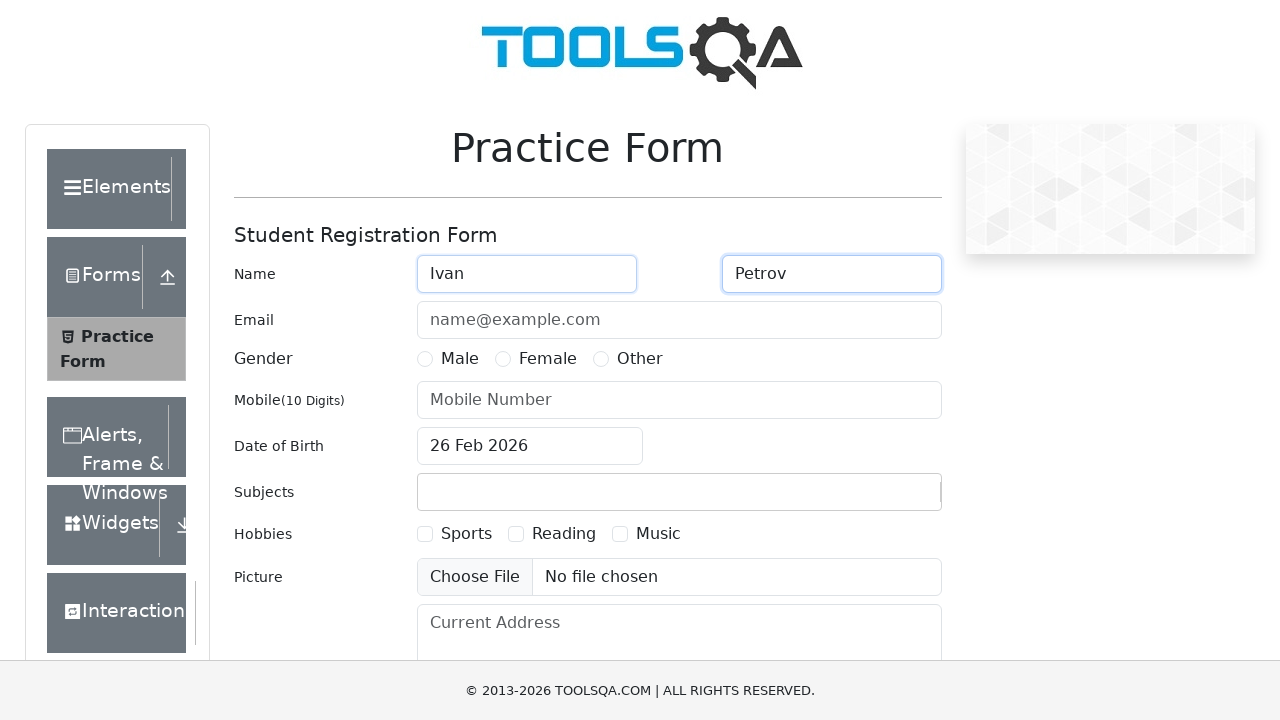

Filled email field with 'ivan@bk.ru' on #userEmail
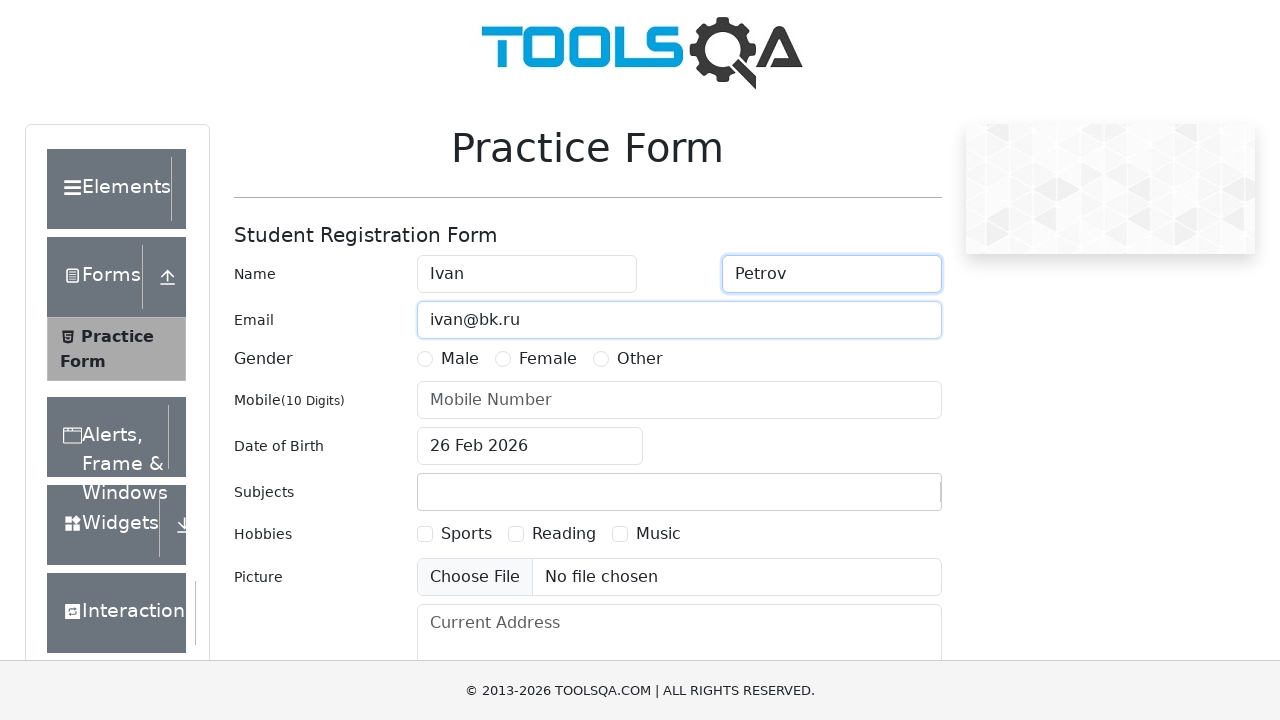

Selected gender option at (640, 359) on label[for='gender-radio-3']
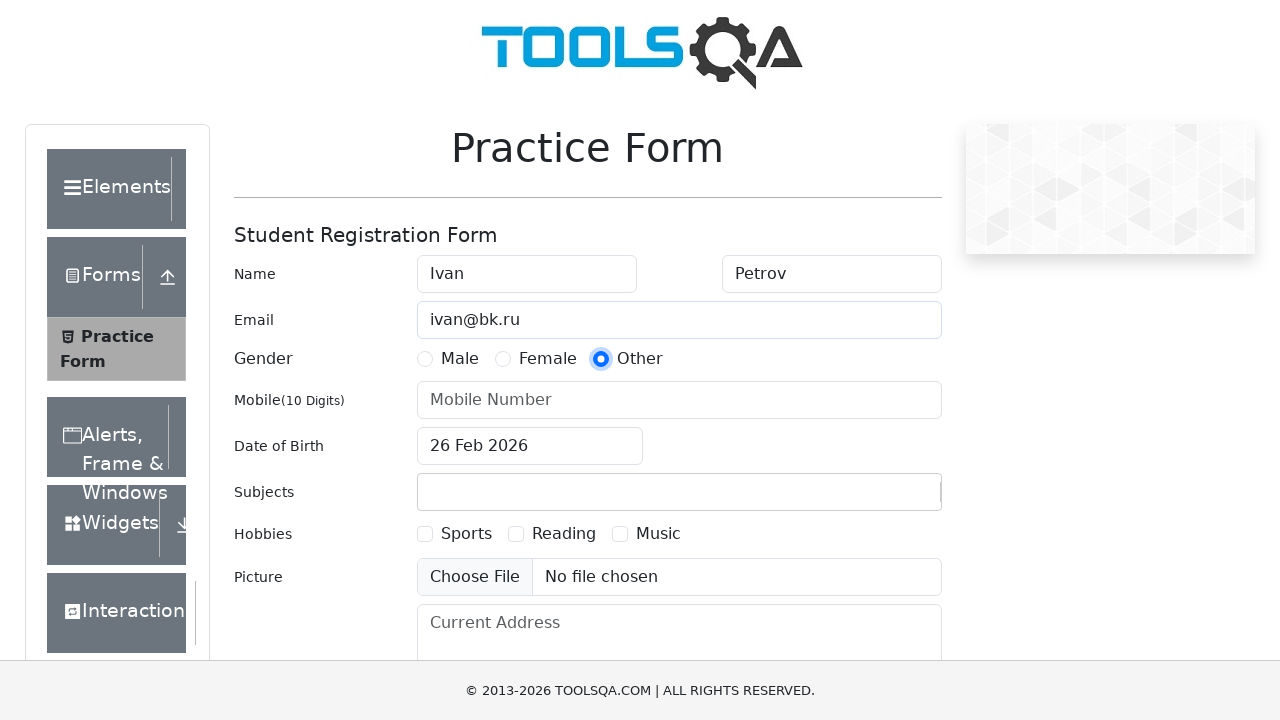

Filled phone number with '4955552244' on #userNumber
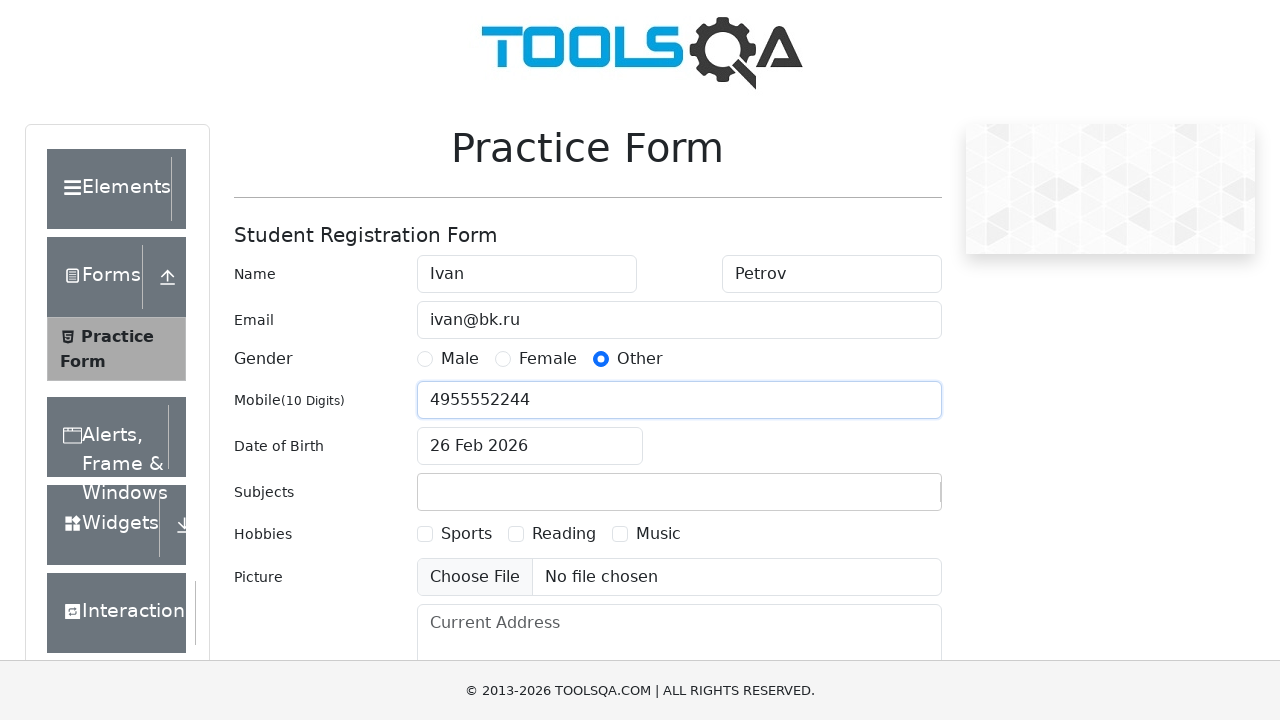

Clicked date of birth input field at (530, 446) on #dateOfBirthInput
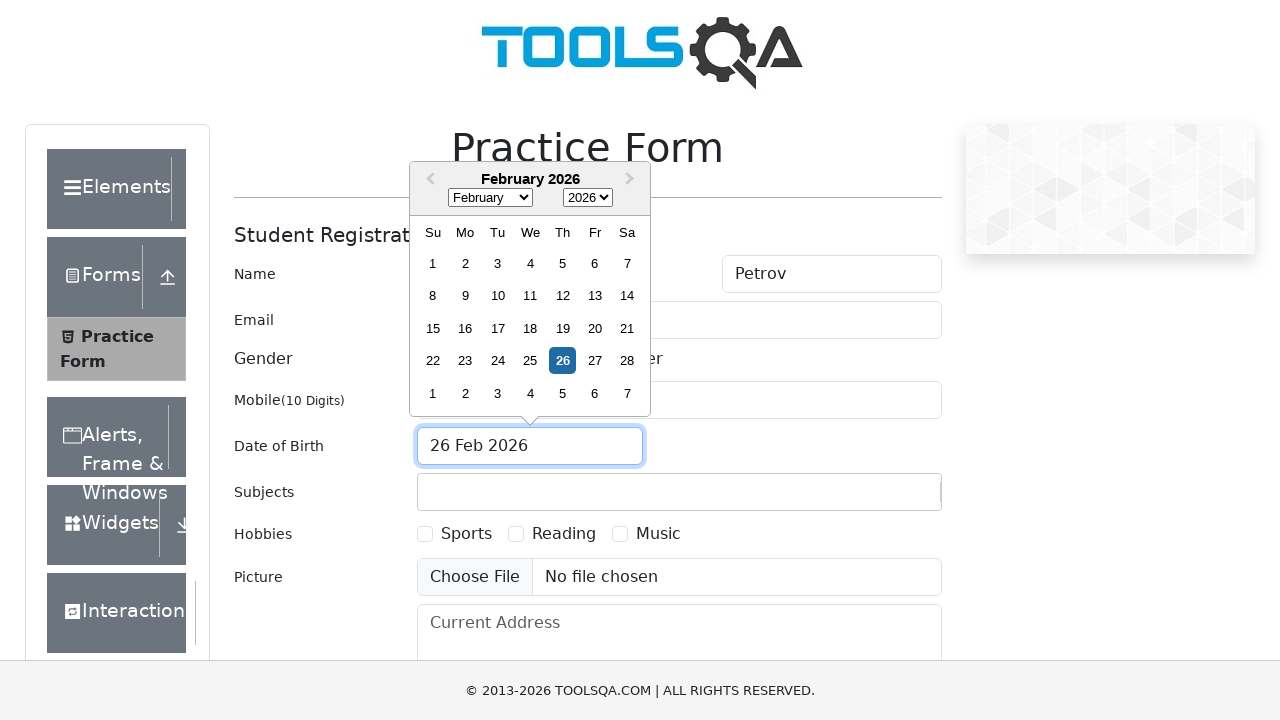

Selected birth year 1990 on .react-datepicker__year-select
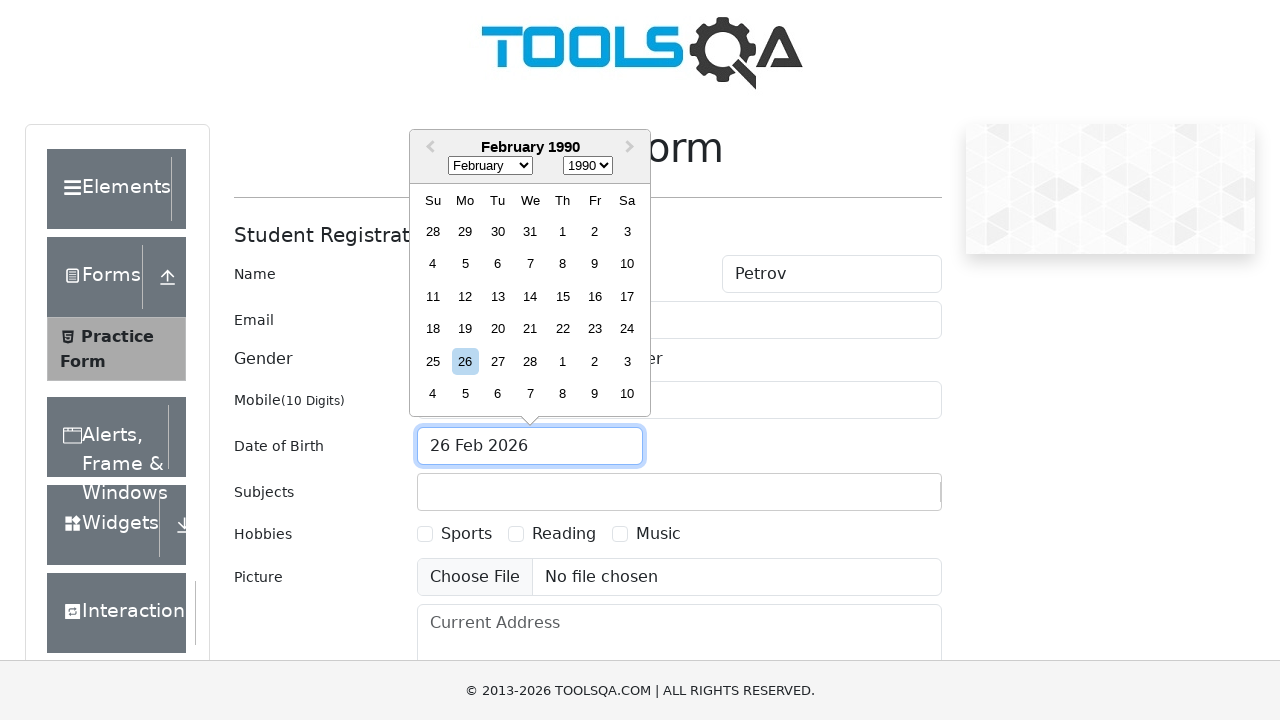

Selected birth month June (6) on .react-datepicker__month-select
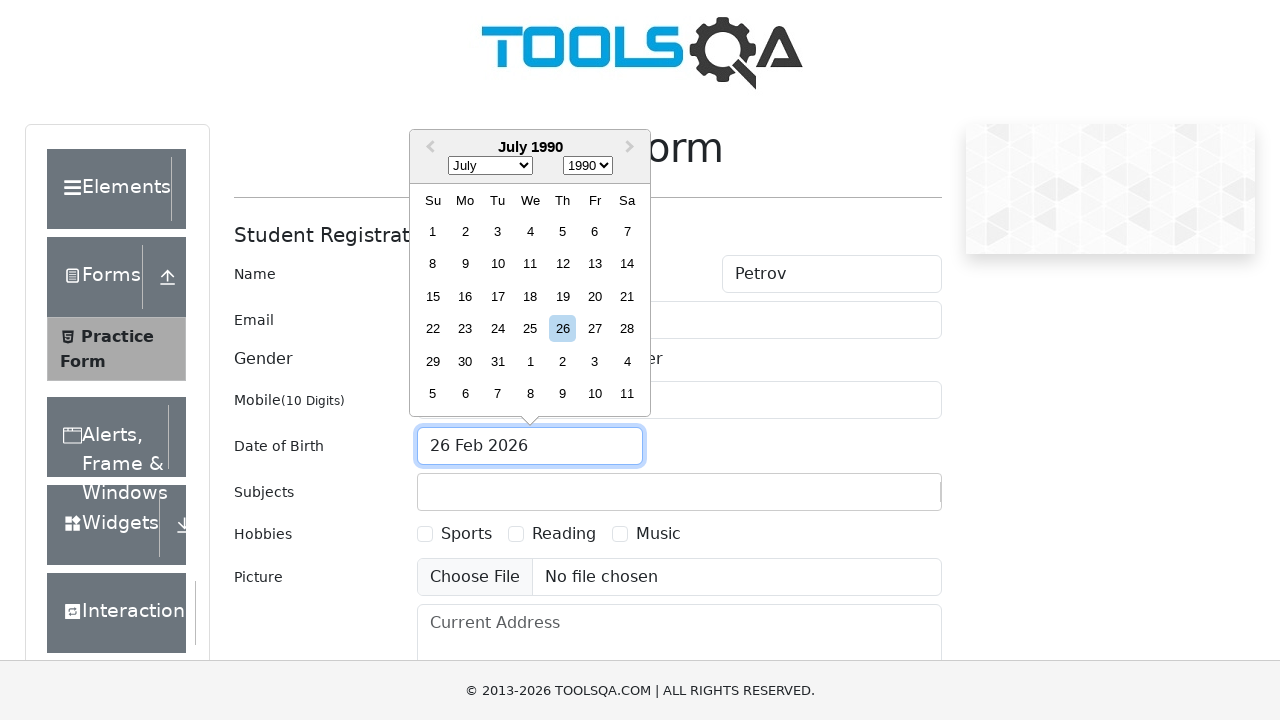

Selected birth day 16 at (465, 296) on xpath=//div[contains(@class, 'react-datepicker__day--016')]
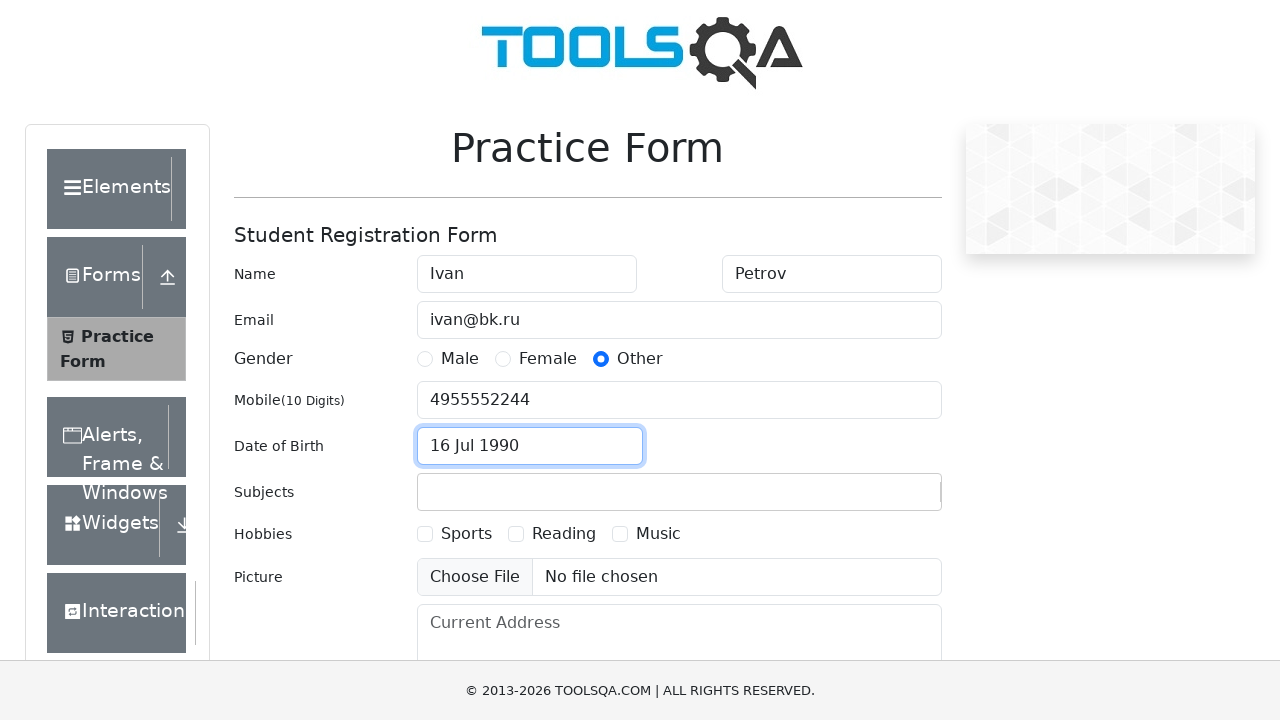

Filled subjects input with 'English' on #subjectsInput
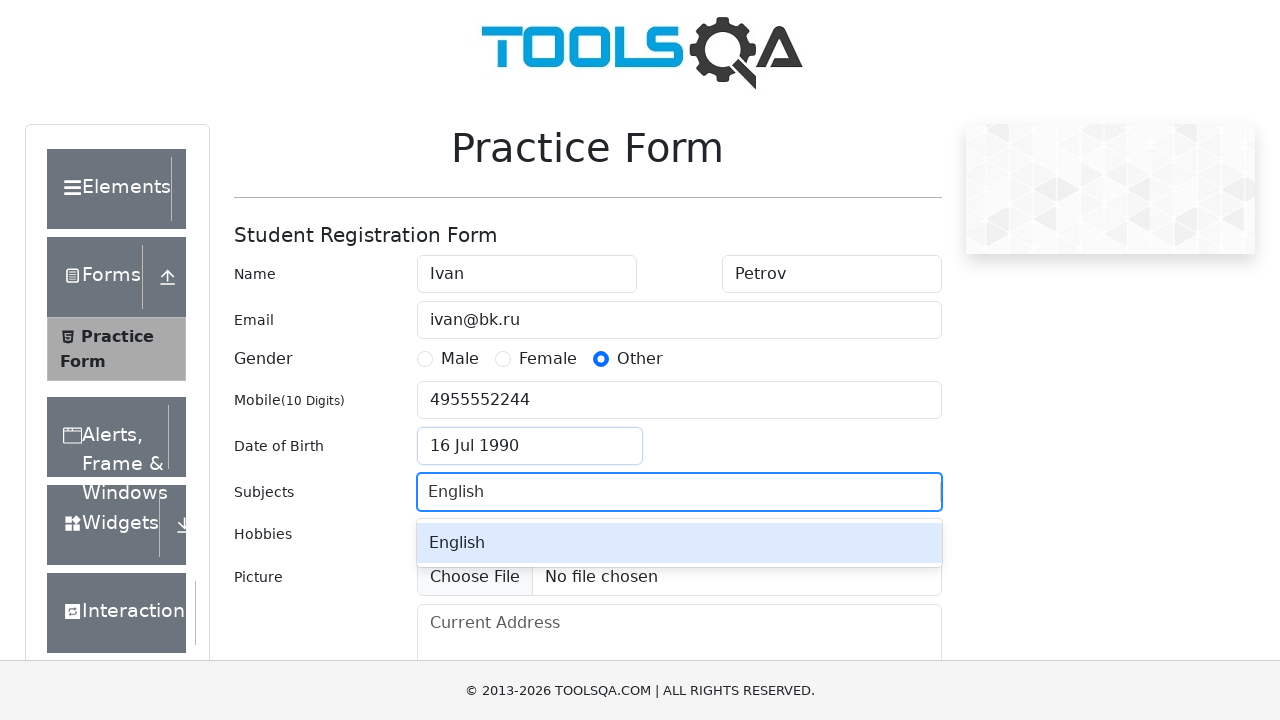

Pressed Enter to confirm subject 'English' on #subjectsInput
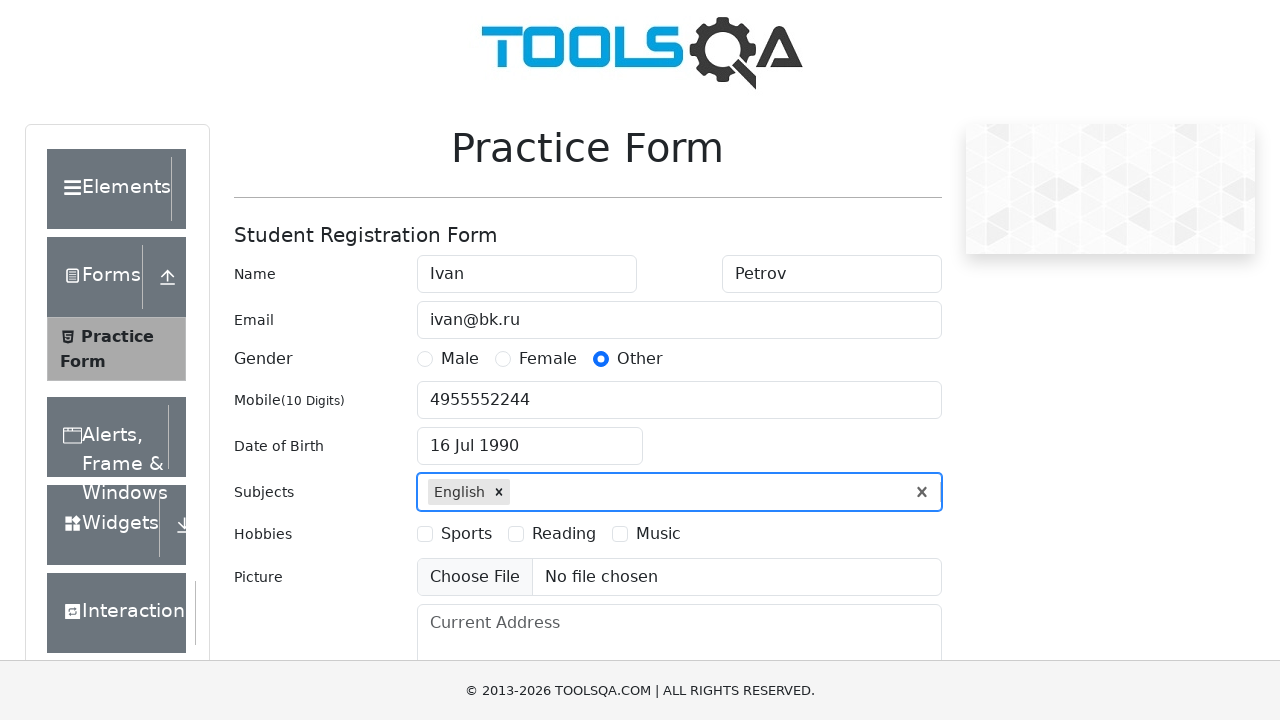

Selected hobbies checkbox at (564, 534) on label[for='hobbies-checkbox-2']
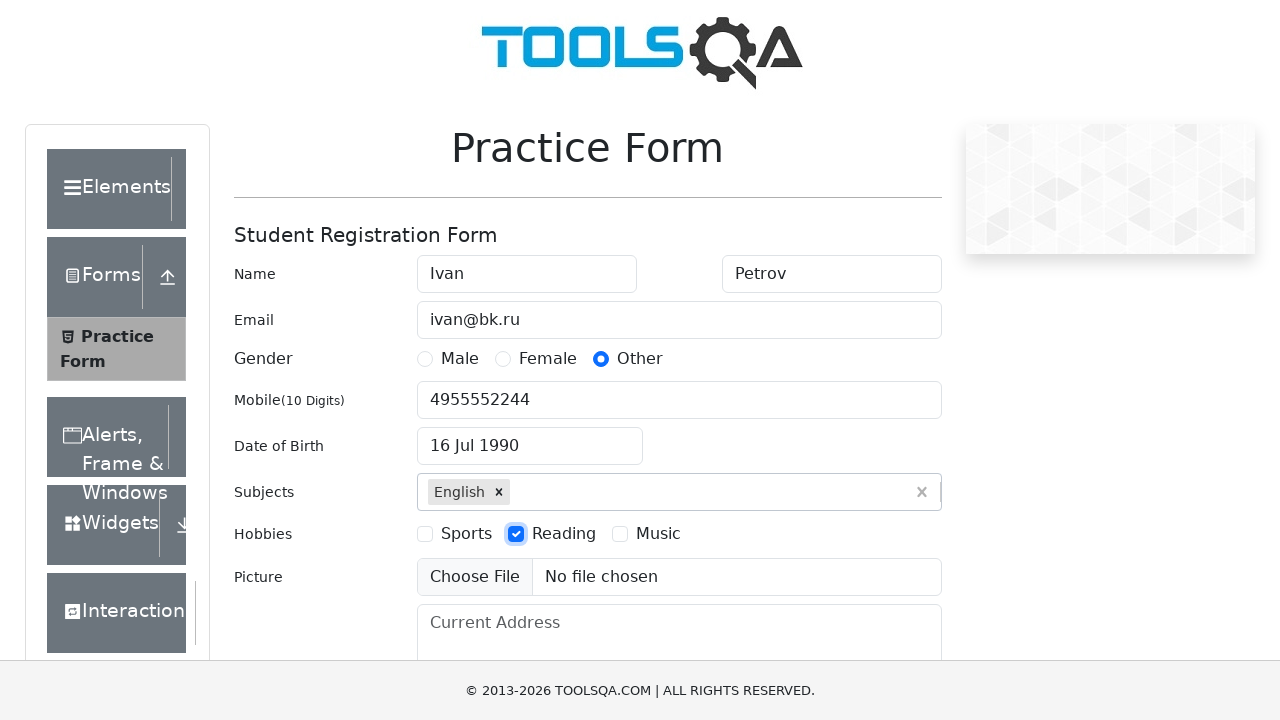

Filled current address with 'Russia' on #currentAddress
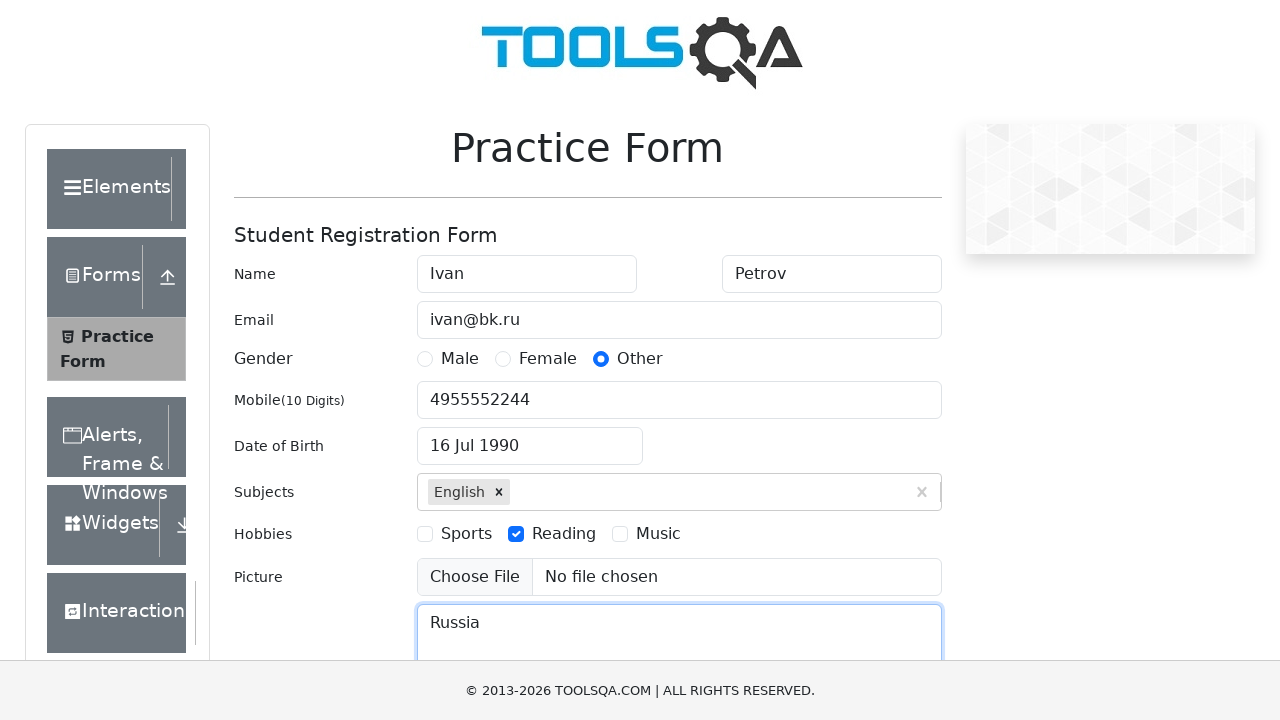

Clicked state dropdown at (527, 437) on #state
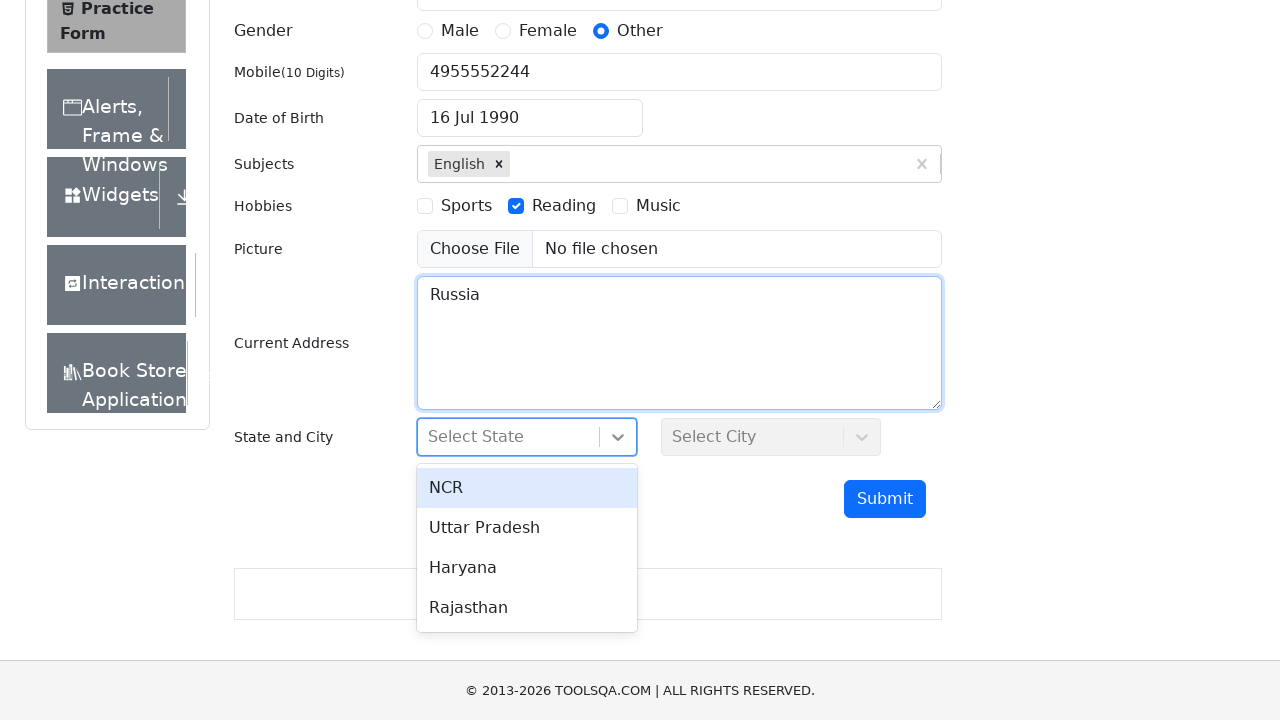

Selected state 'NCR' at (527, 488) on xpath=//div[text()='NCR']
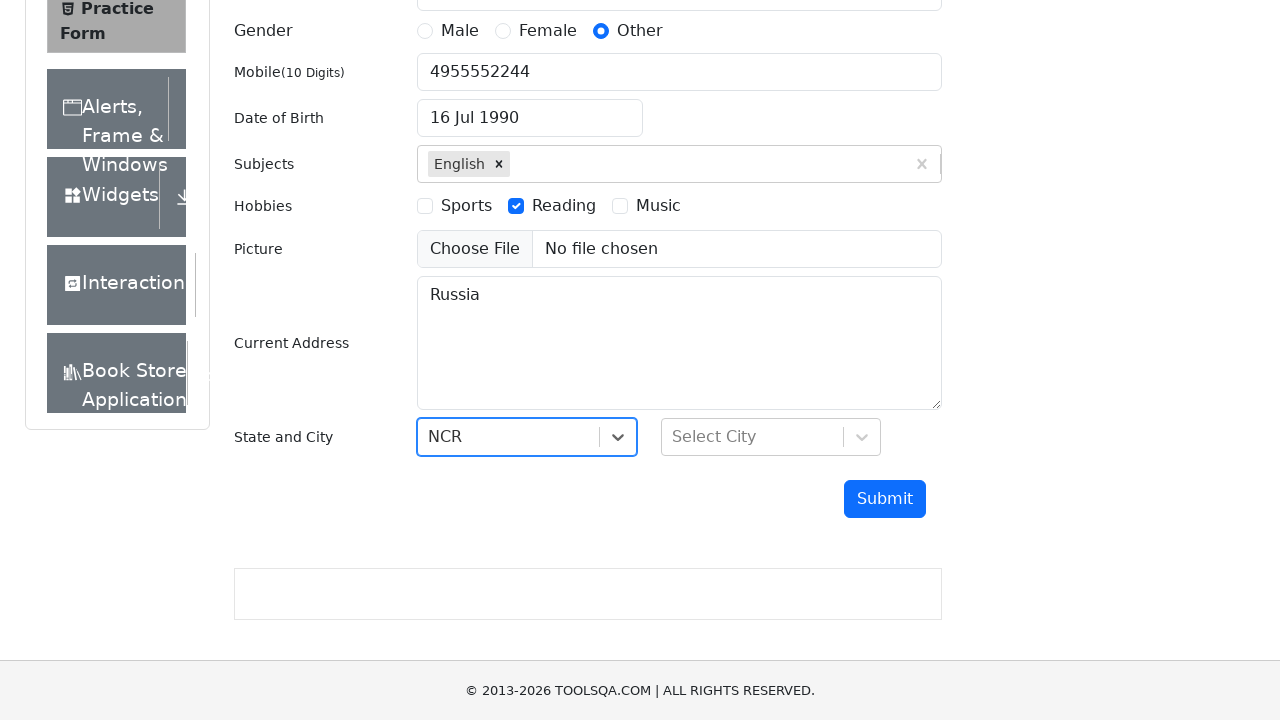

Clicked city dropdown at (771, 437) on #city
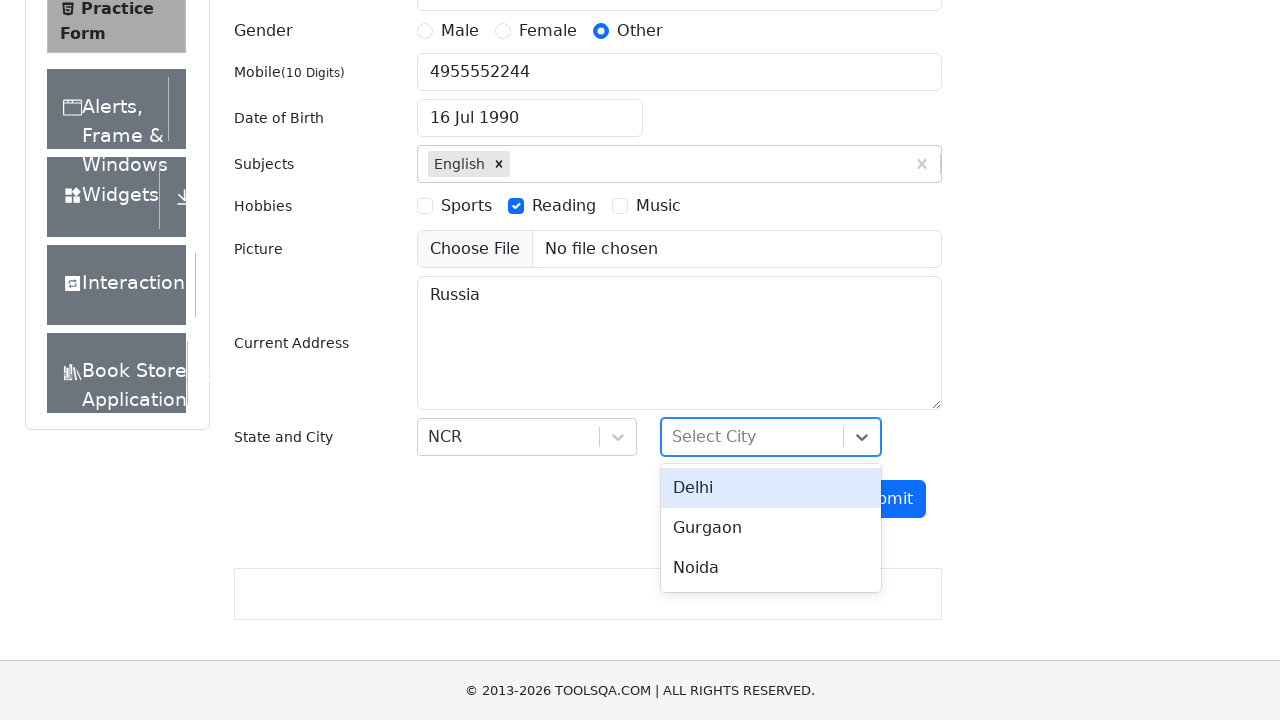

Selected city 'Delhi' at (771, 488) on xpath=//div[text()='Delhi']
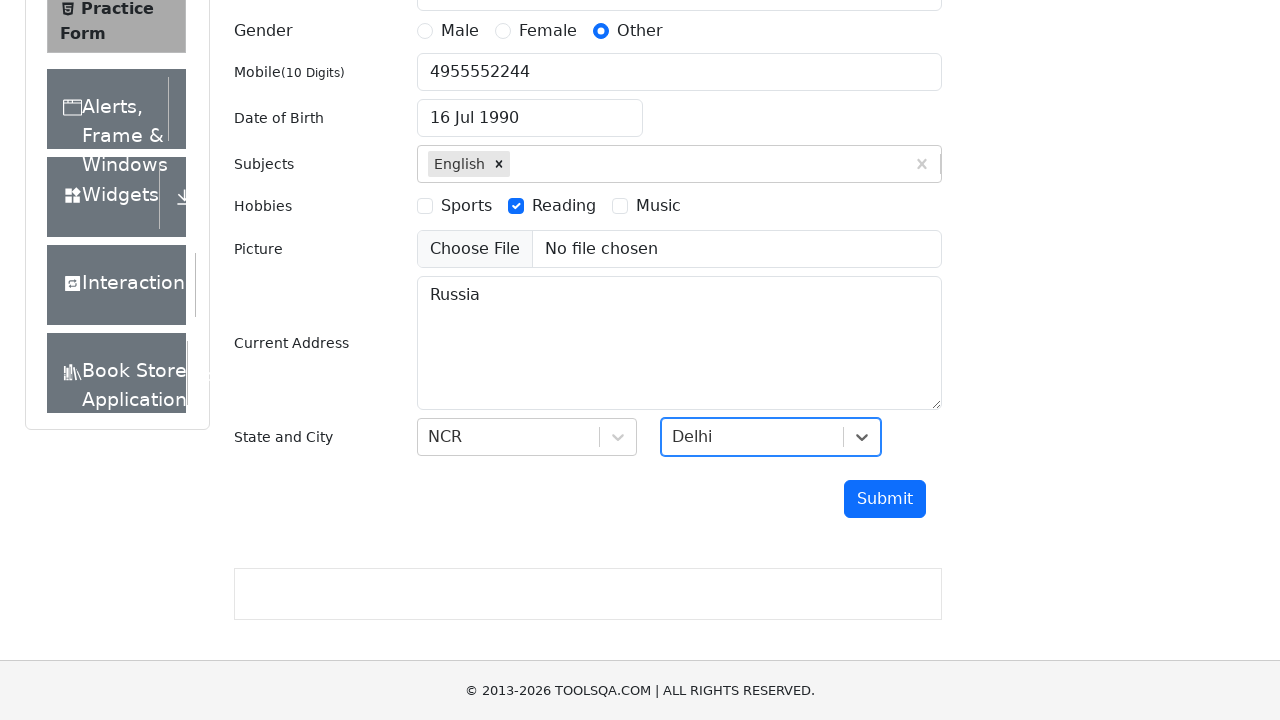

Clicked submit button to register at (885, 499) on #submit
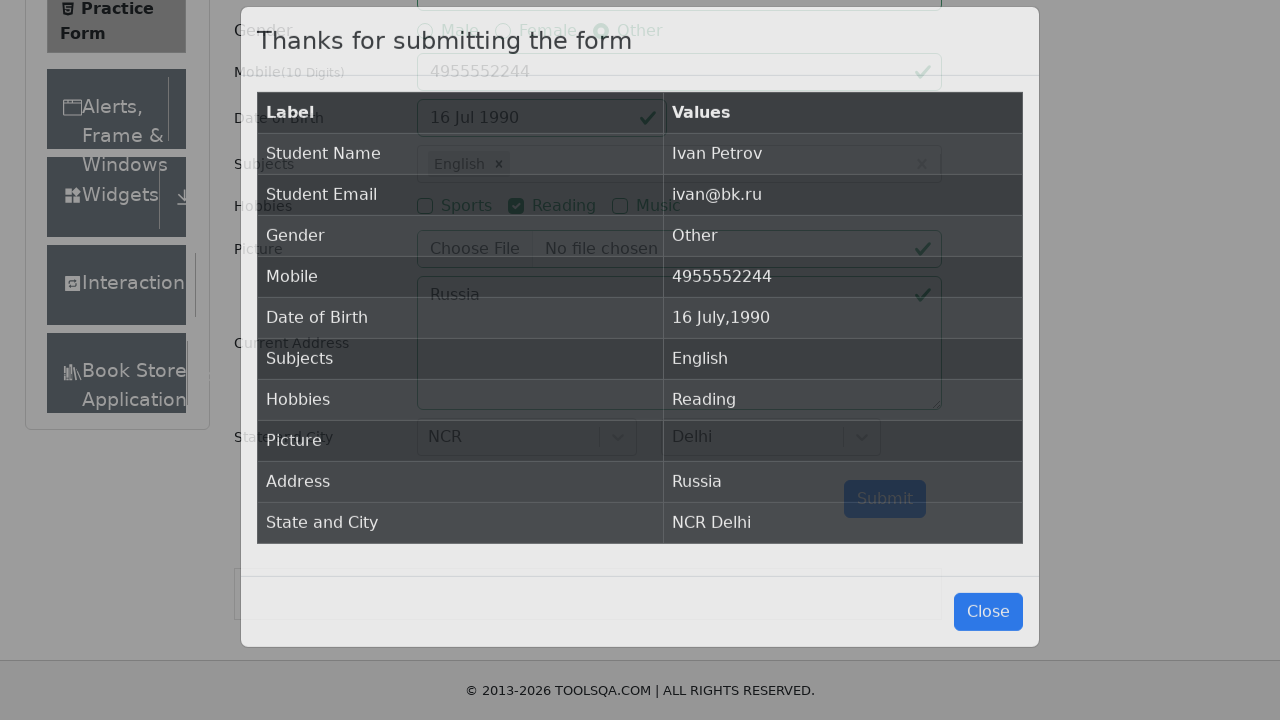

Results modal loaded successfully
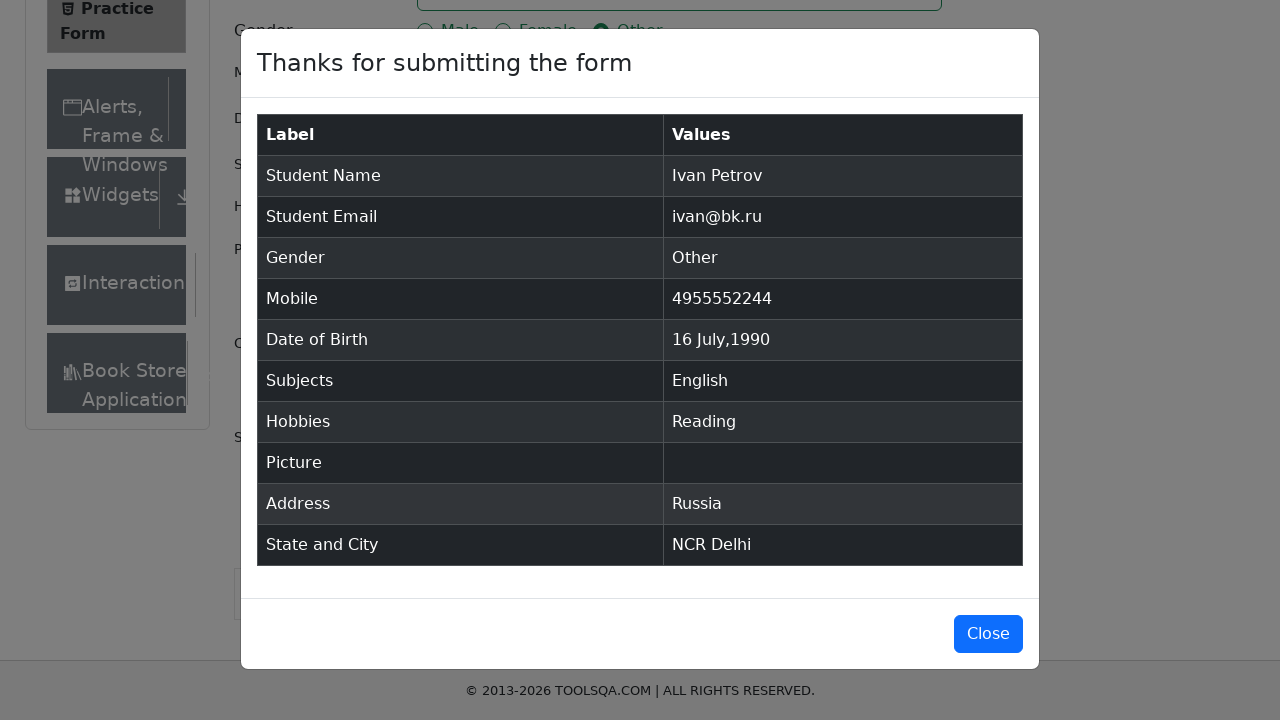

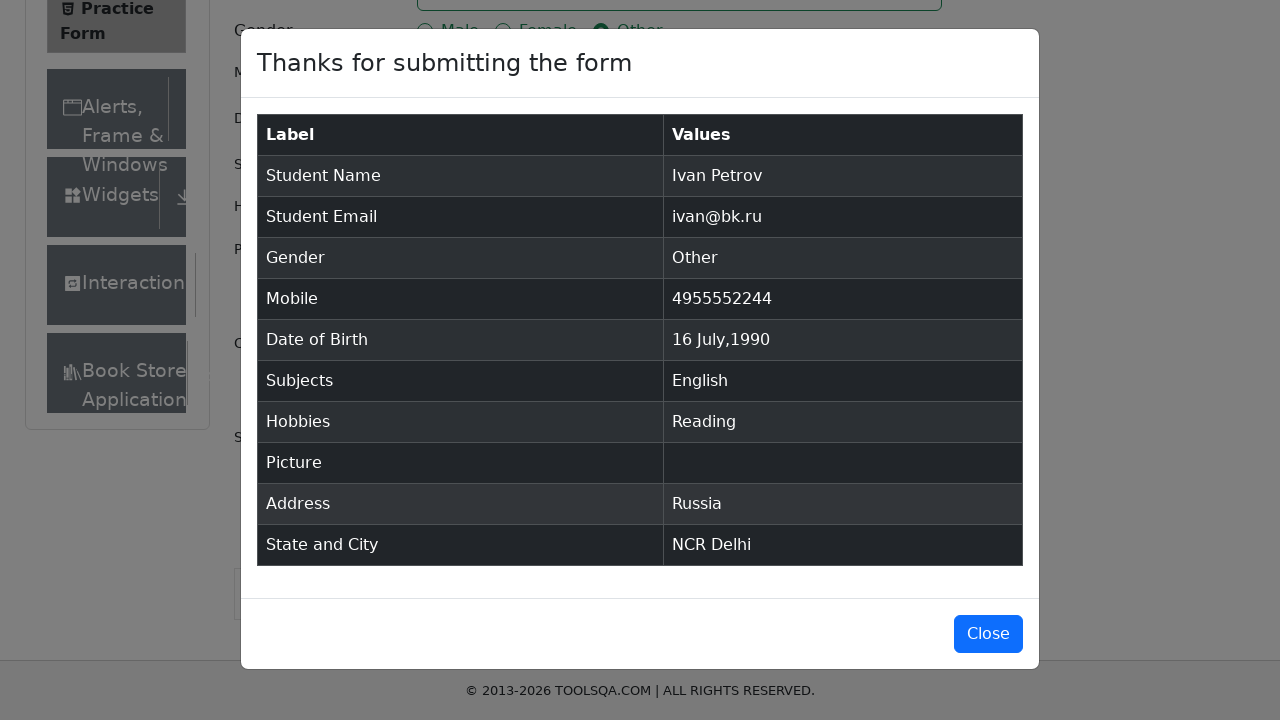